Tests drag and drop functionality by dragging an element from one location and dropping it to another on the jQuery UI demo page

Starting URL: https://jqueryui.com/droppable/

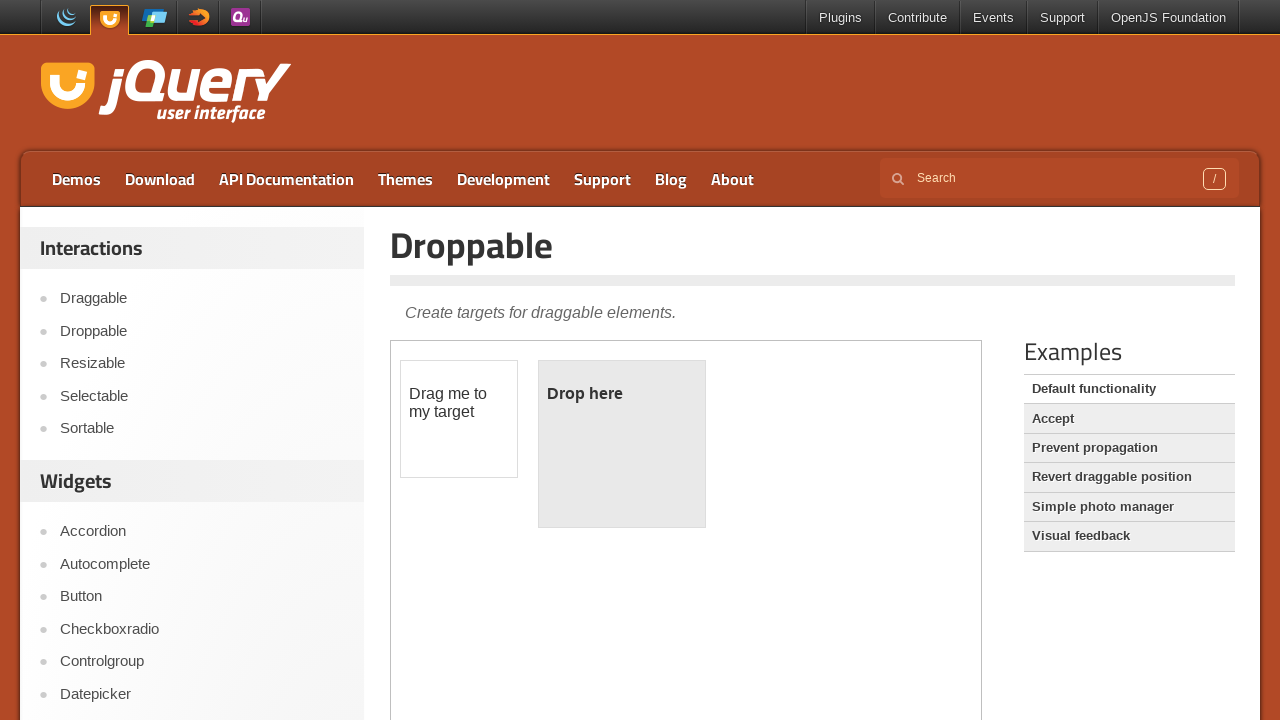

Located the first iframe containing the drag and drop demo
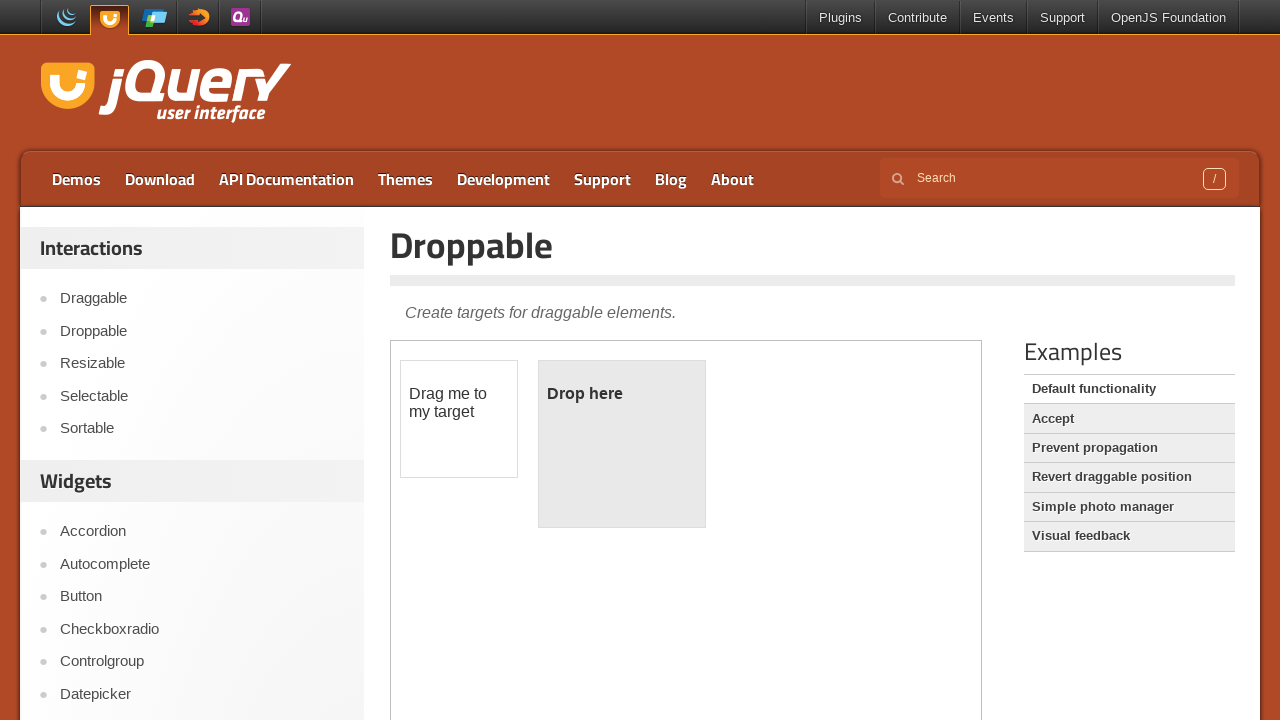

Located the draggable element with id 'draggable'
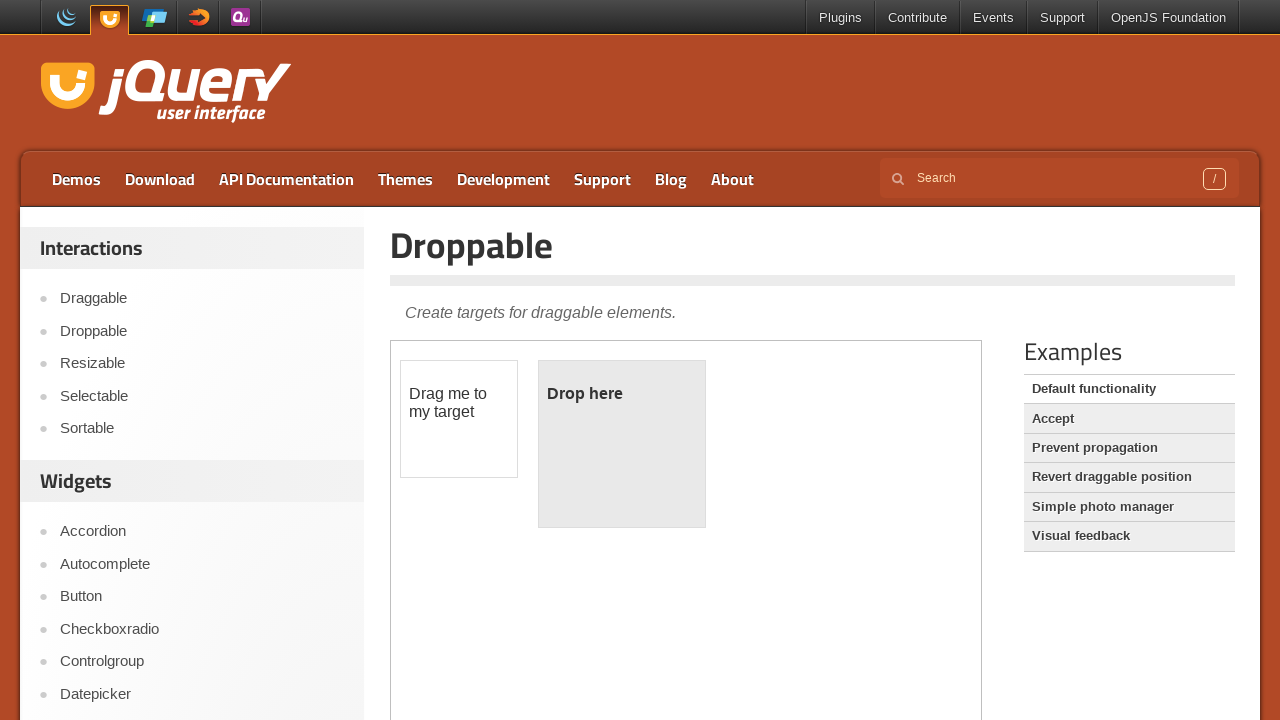

Located the droppable element with id 'droppable'
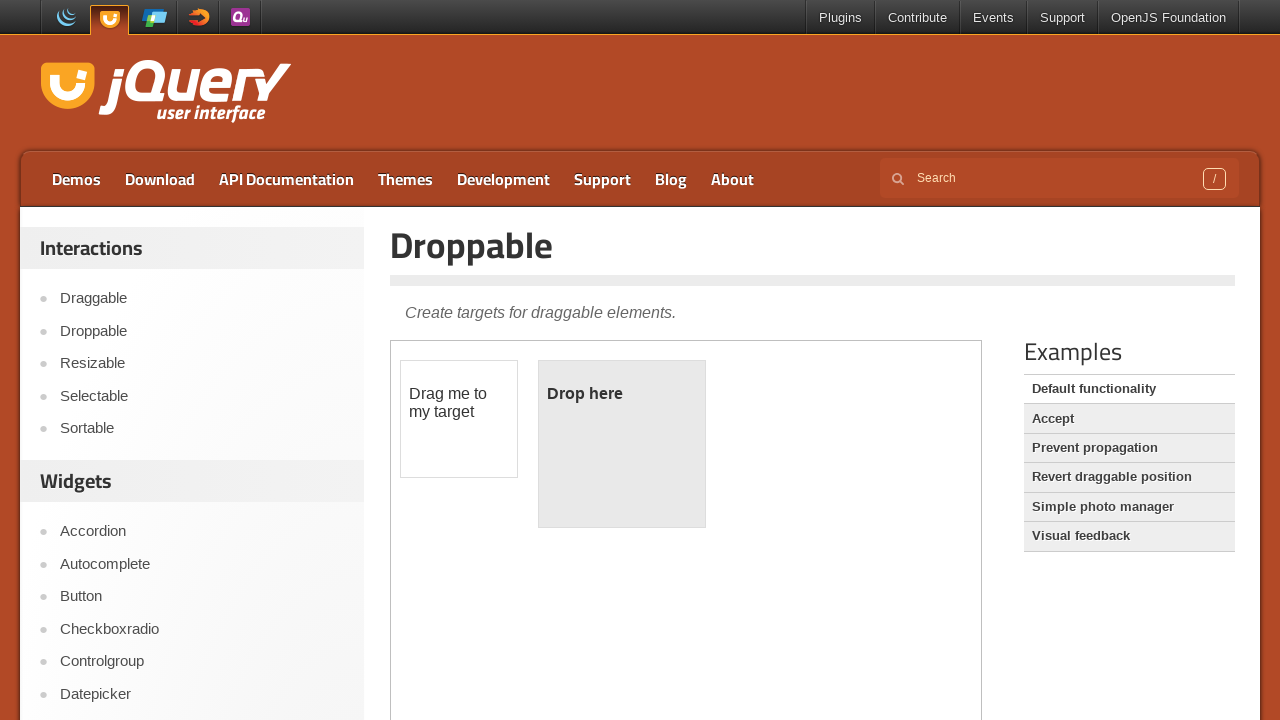

Dragged the draggable element and dropped it onto the droppable element at (622, 444)
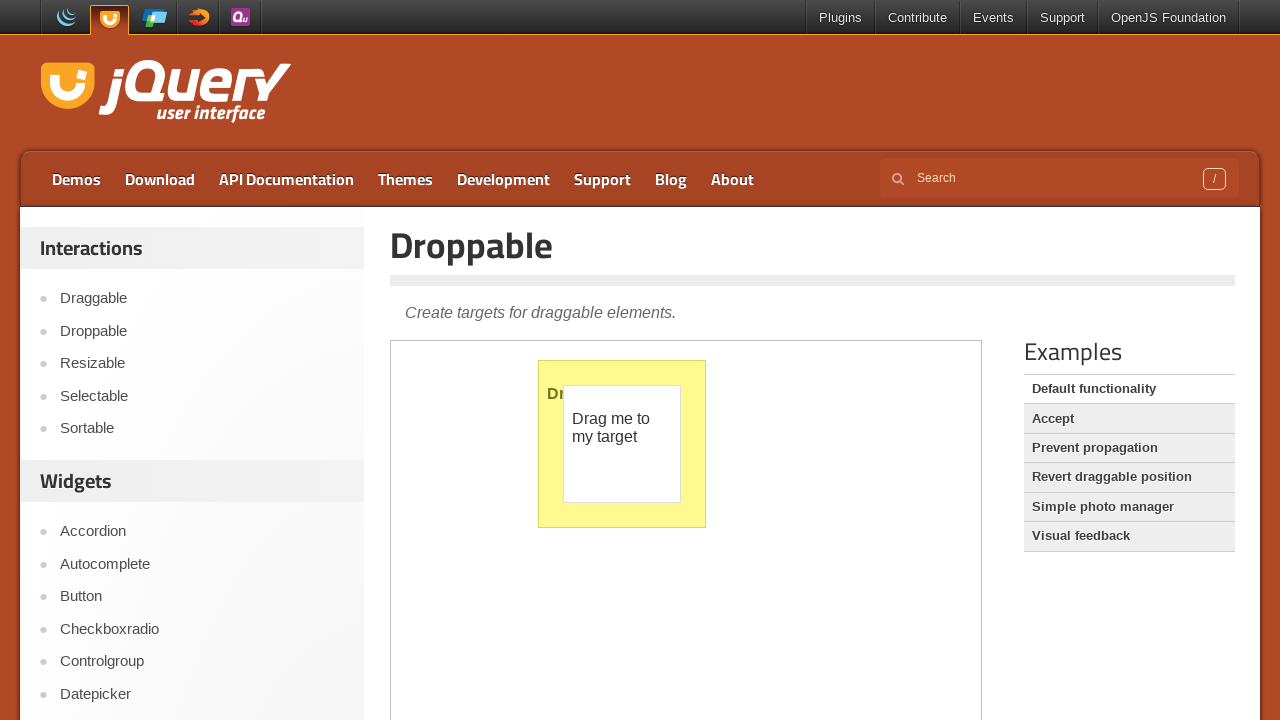

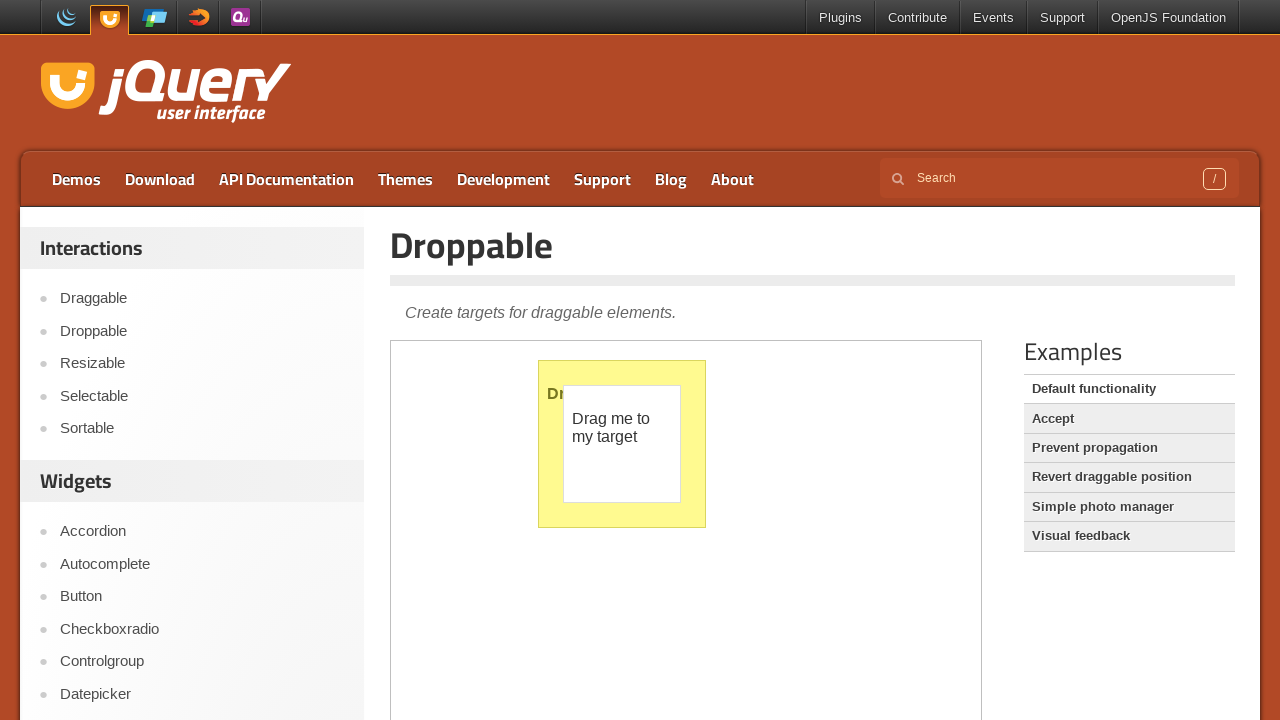